Tests page scrolling functionality by scrolling to the bottom of a large page and then scrolling back to the top

Starting URL: https://the-internet.herokuapp.com/large

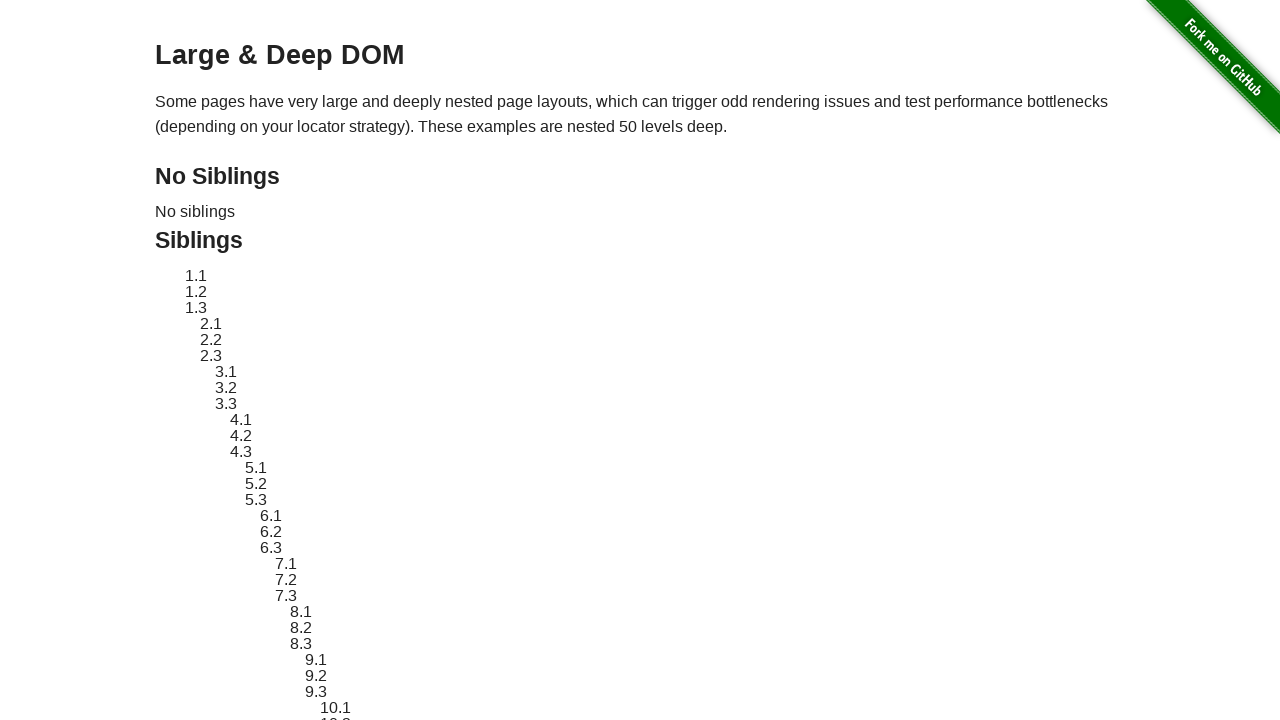

Scrolled to the bottom of the large page
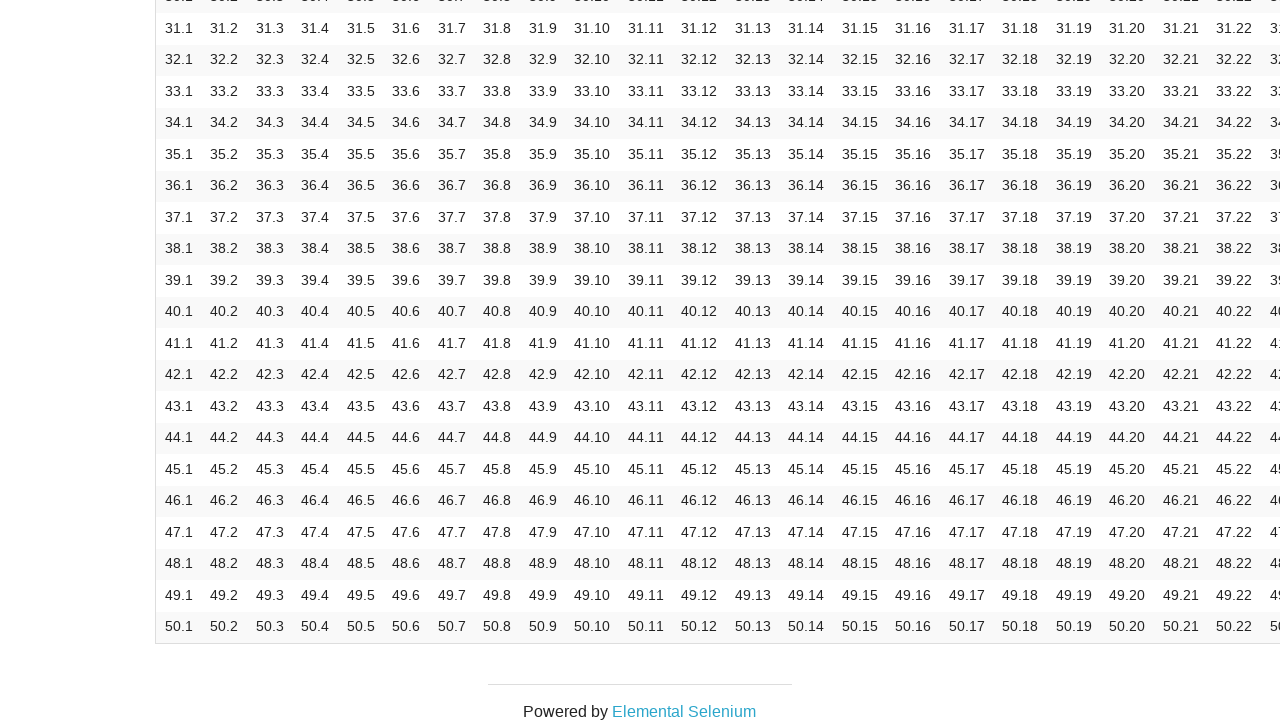

Waited 1000ms for scroll to complete
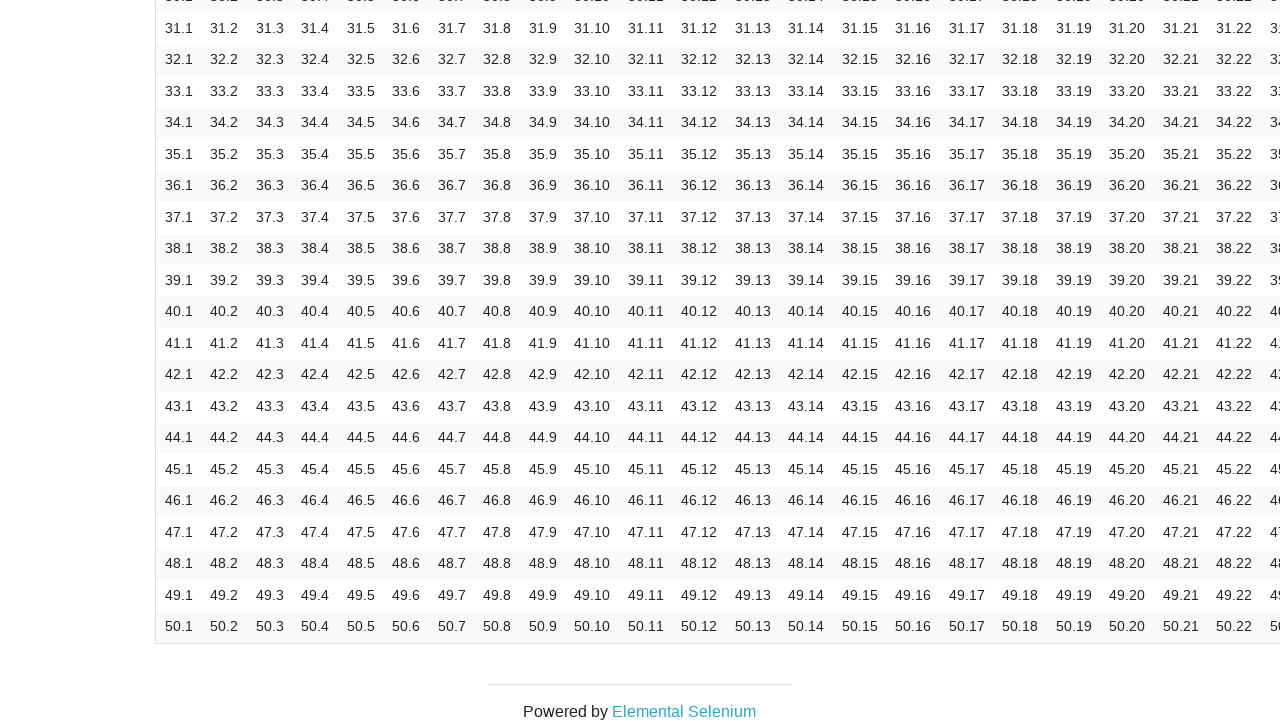

Scrolled back to the top of the page
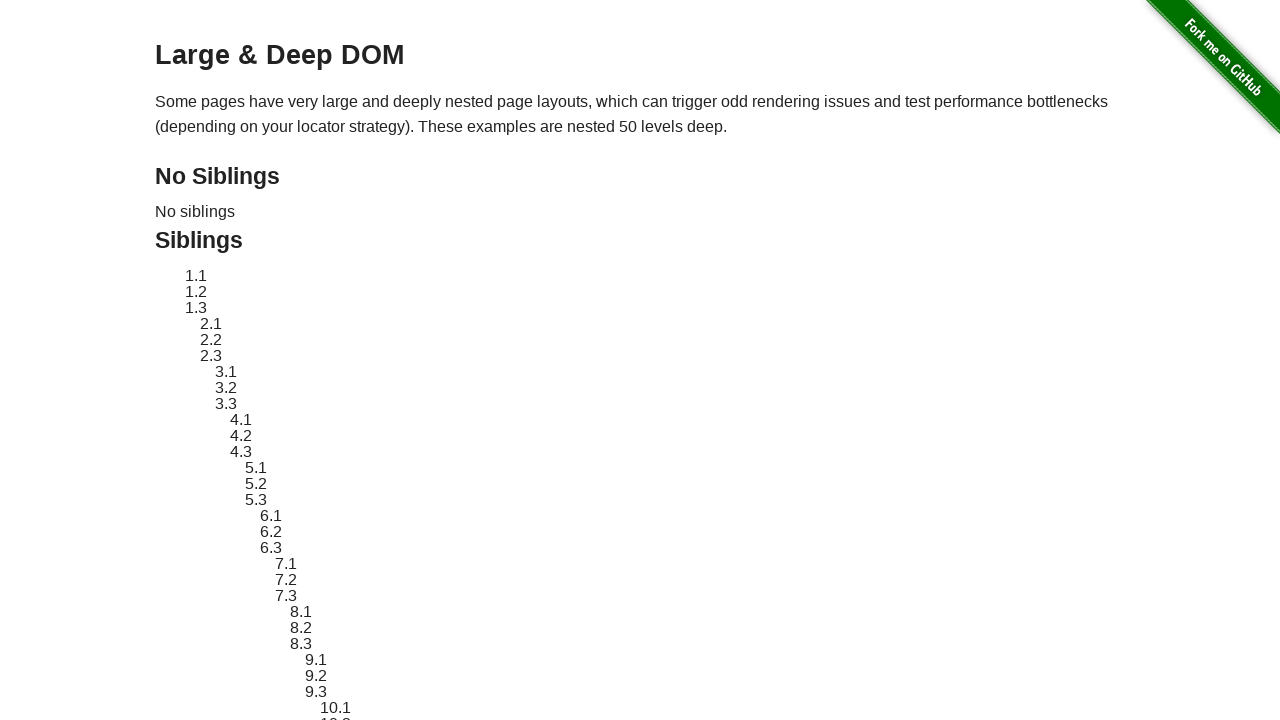

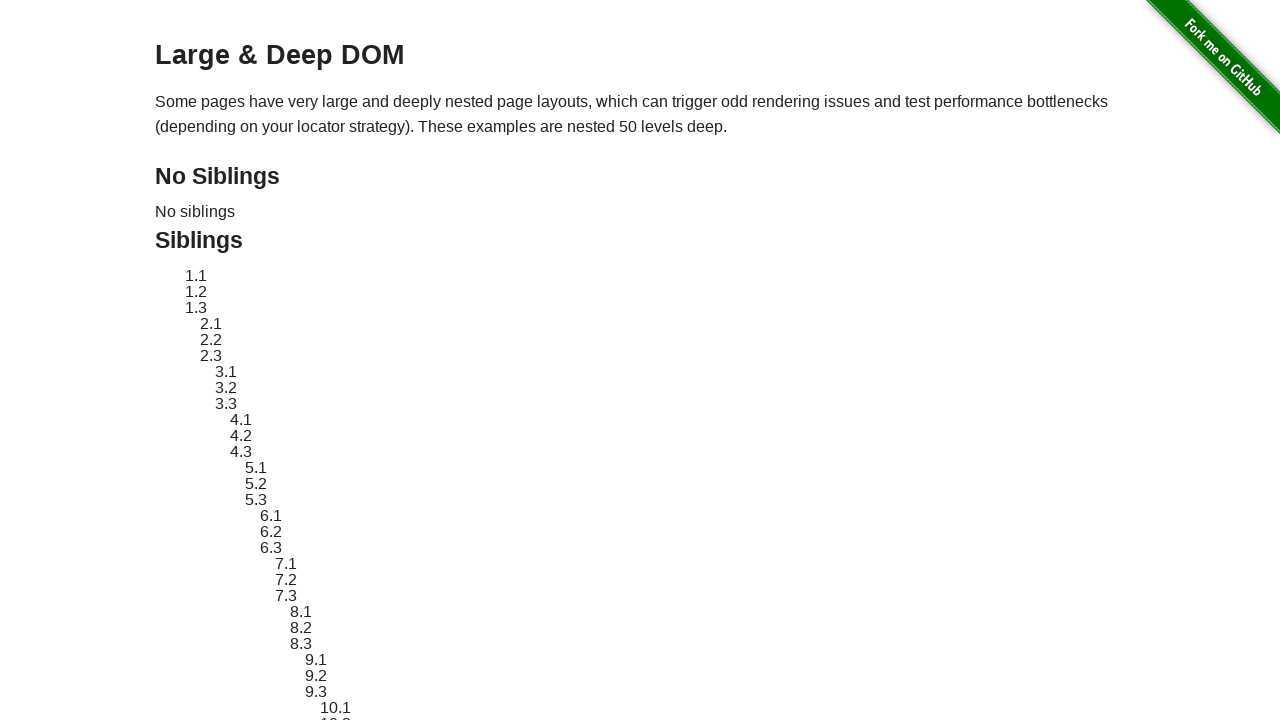